Tests filling input fields using tag name selector, targeting first and second input elements

Starting URL: https://formy-project.herokuapp.com/form

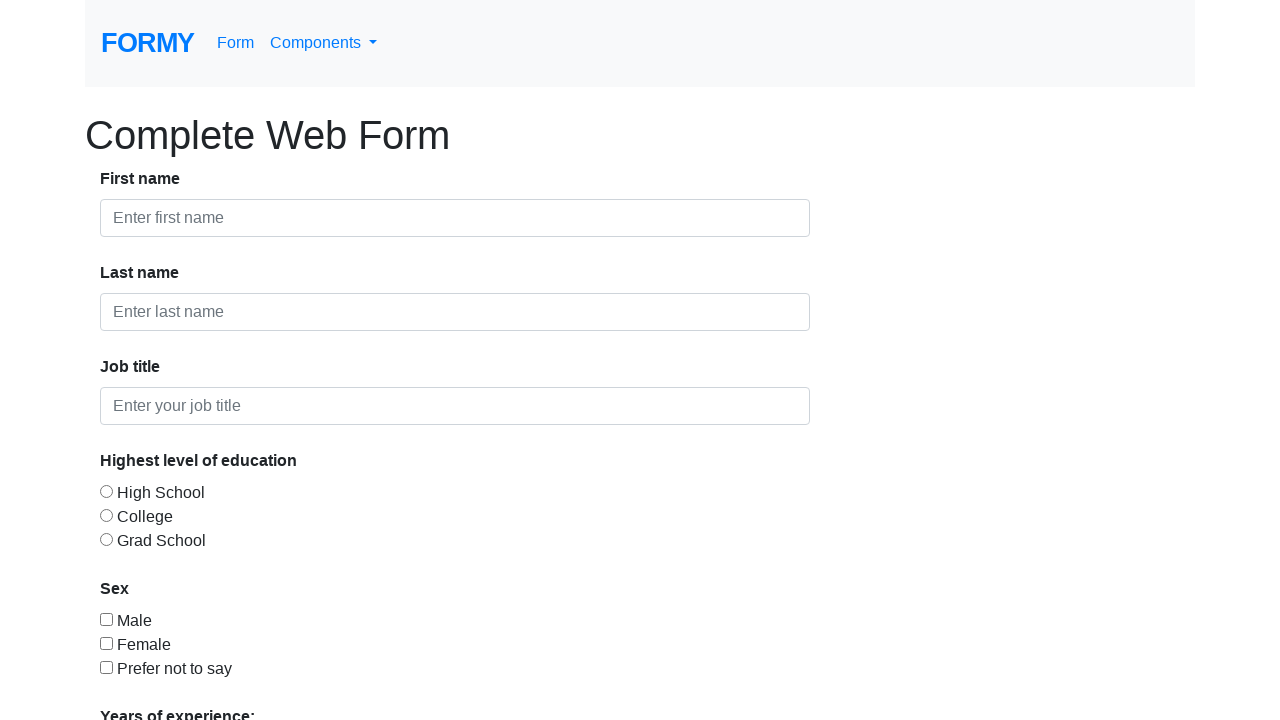

Filled first input element with 'Test' using tag name selector on input >> nth=0
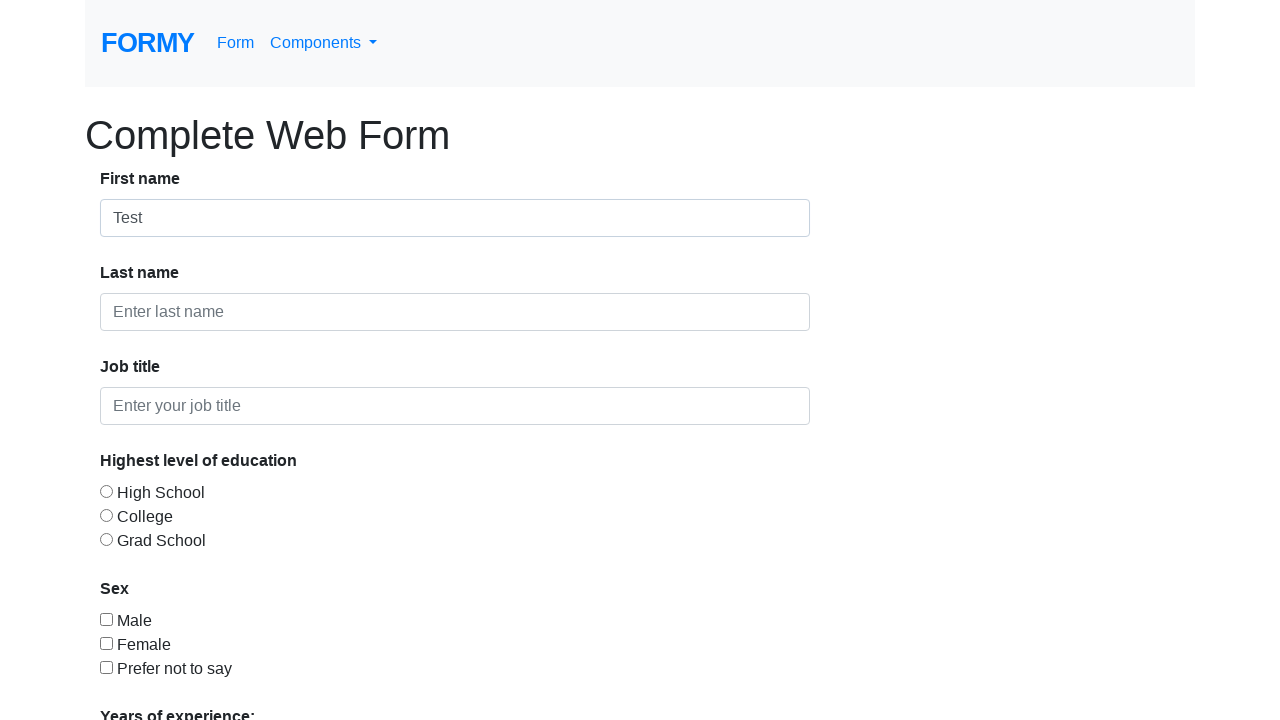

Filled second input element with 'Test1' using tag name selector on input >> nth=1
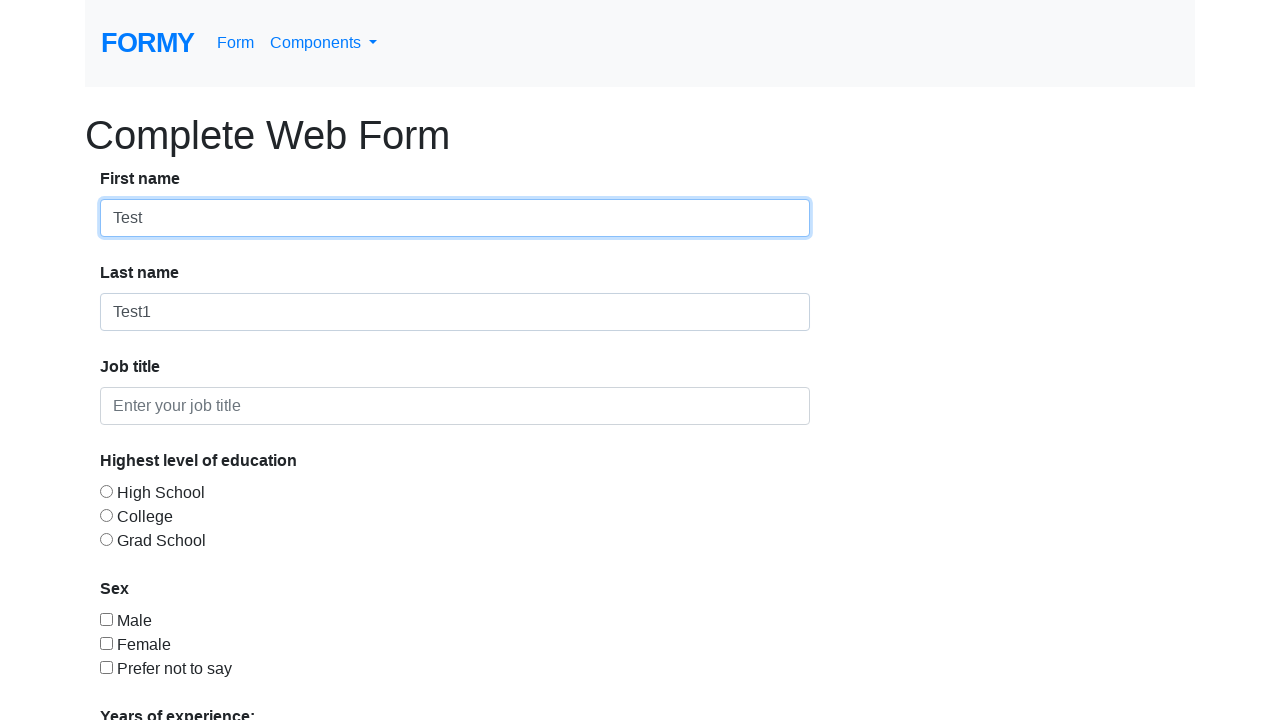

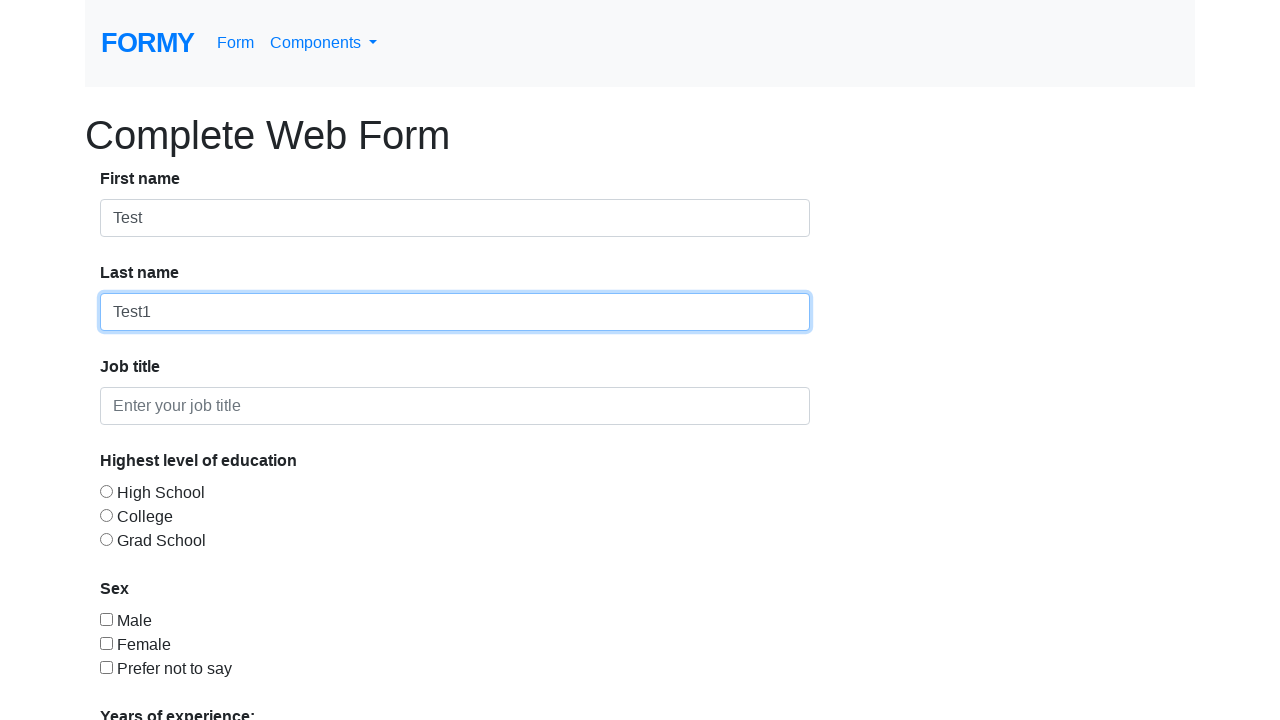